Tests radio button interaction by clicking on the "Impressive" radio button label and verifying the success message appears

Starting URL: https://demoqa.com/radio-button

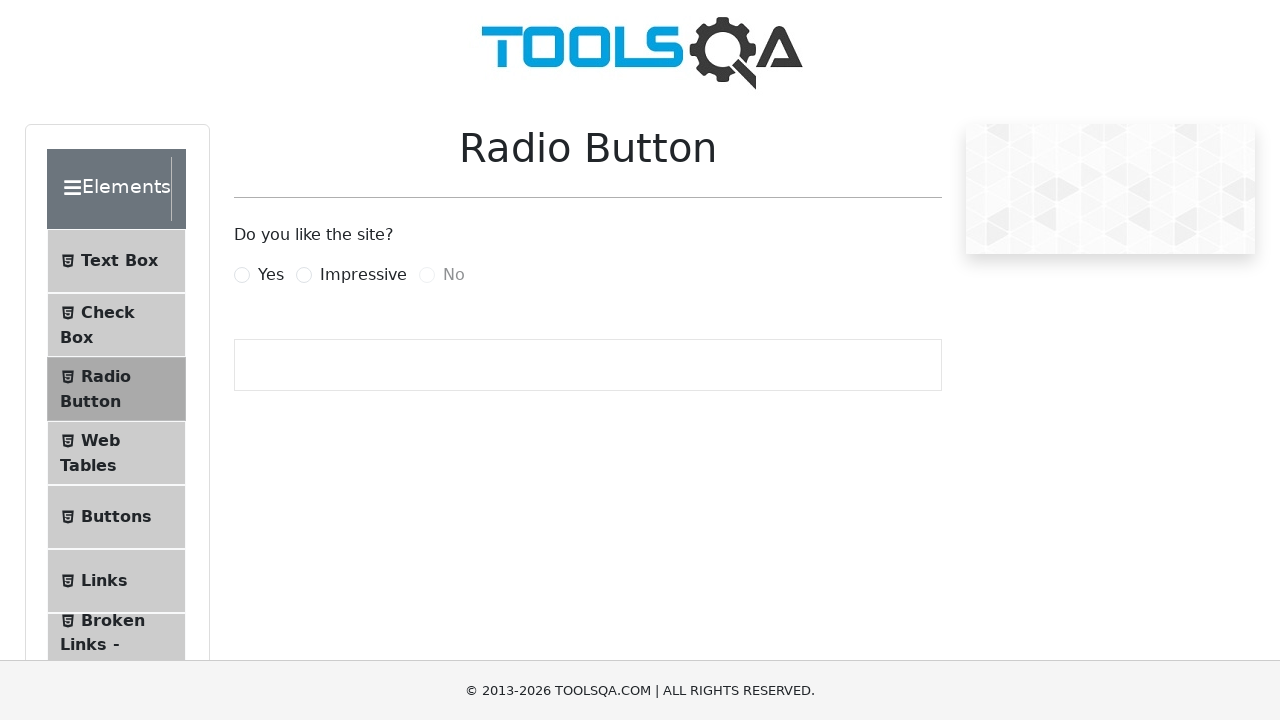

Clicked on the 'Impressive' radio button label at (363, 275) on label[for='impressiveRadio']
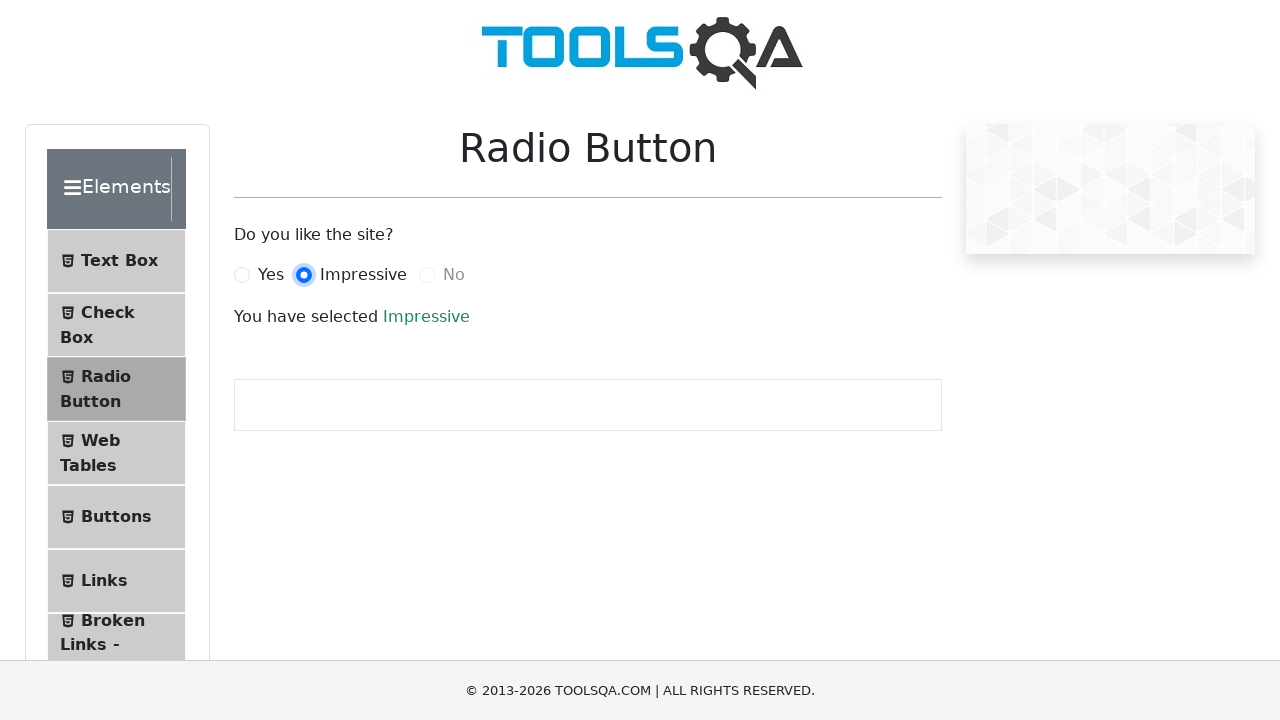

Success message appeared after selecting 'Impressive' radio button
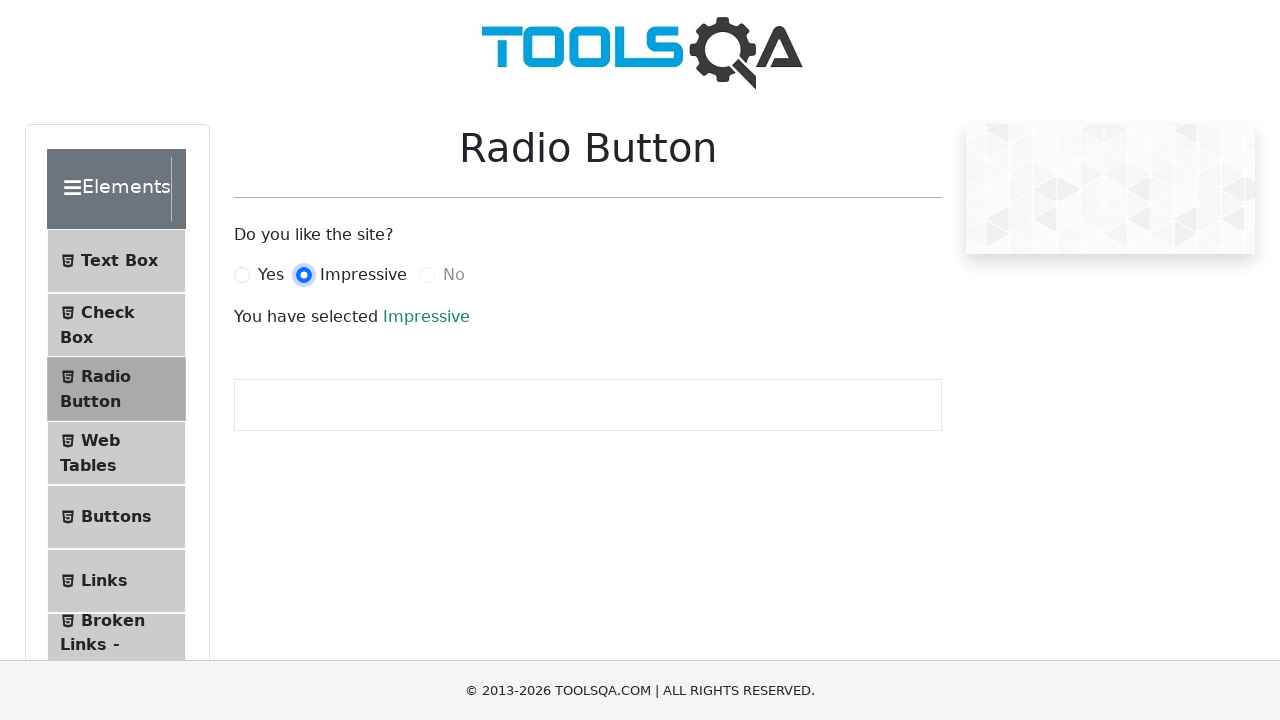

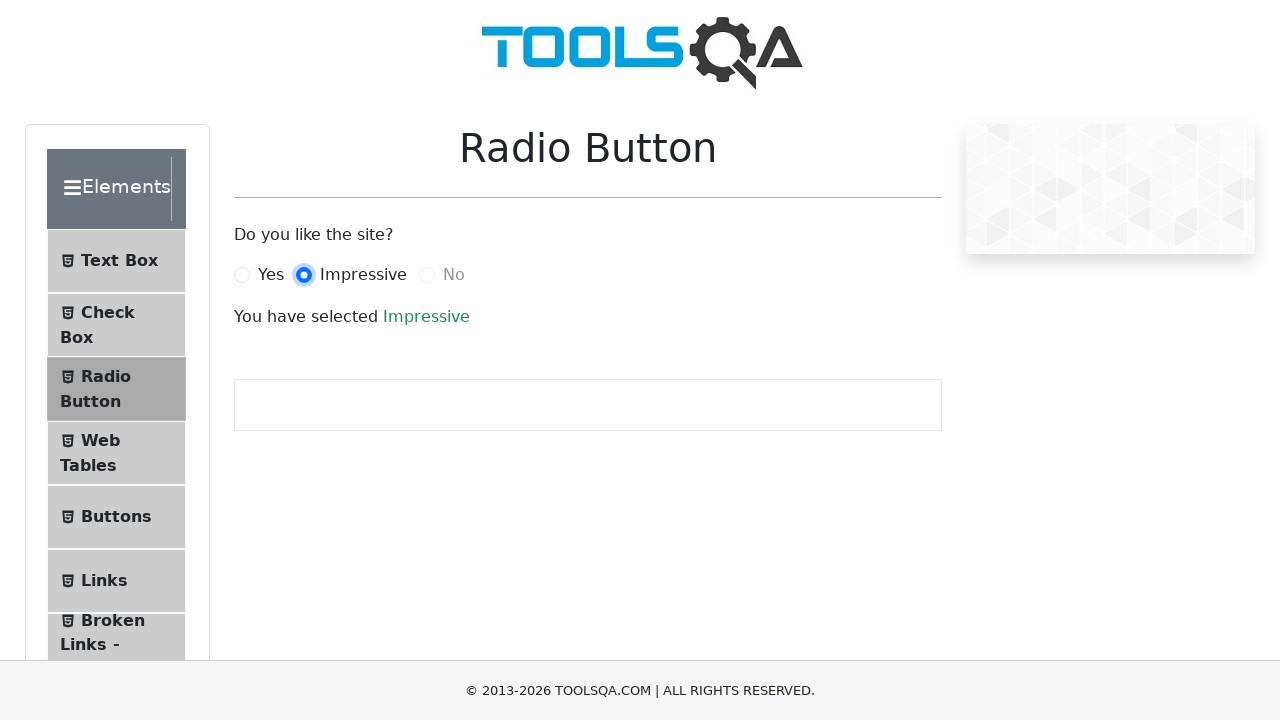